Tests checking all checkbox elements on the page

Starting URL: https://artoftesting.com/samplesiteforselenium

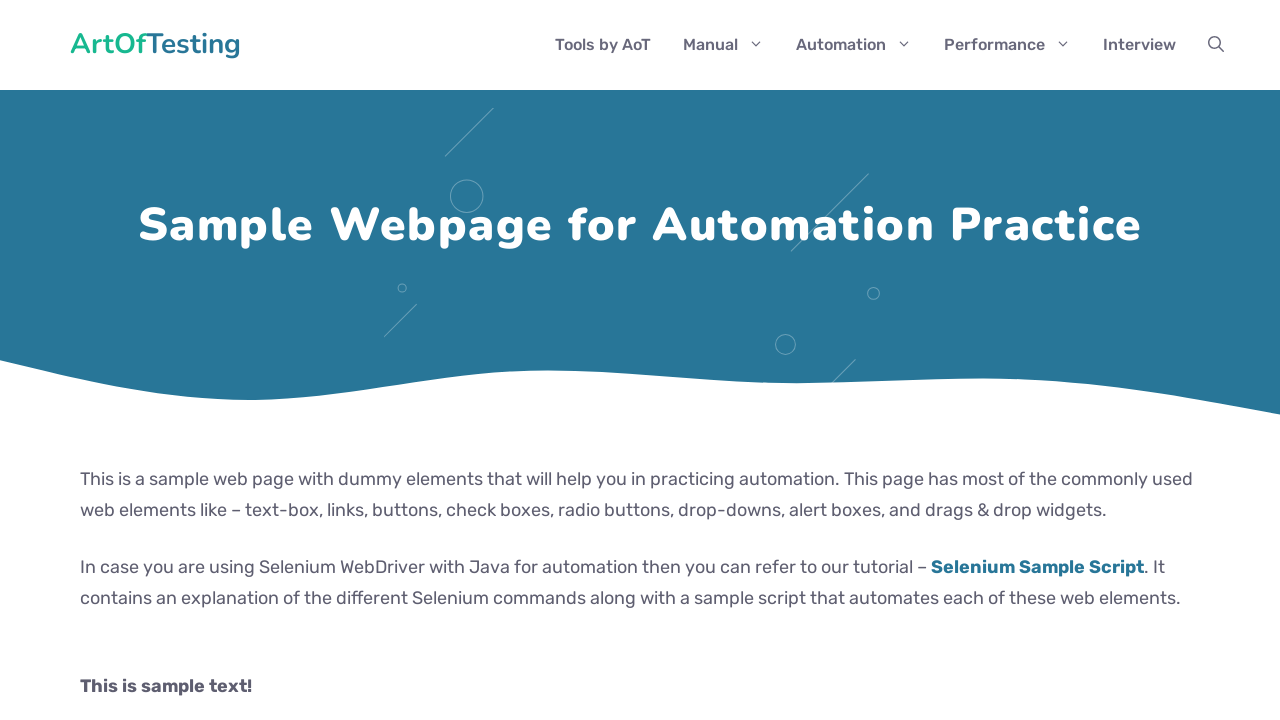

Located all checkbox elements on the page
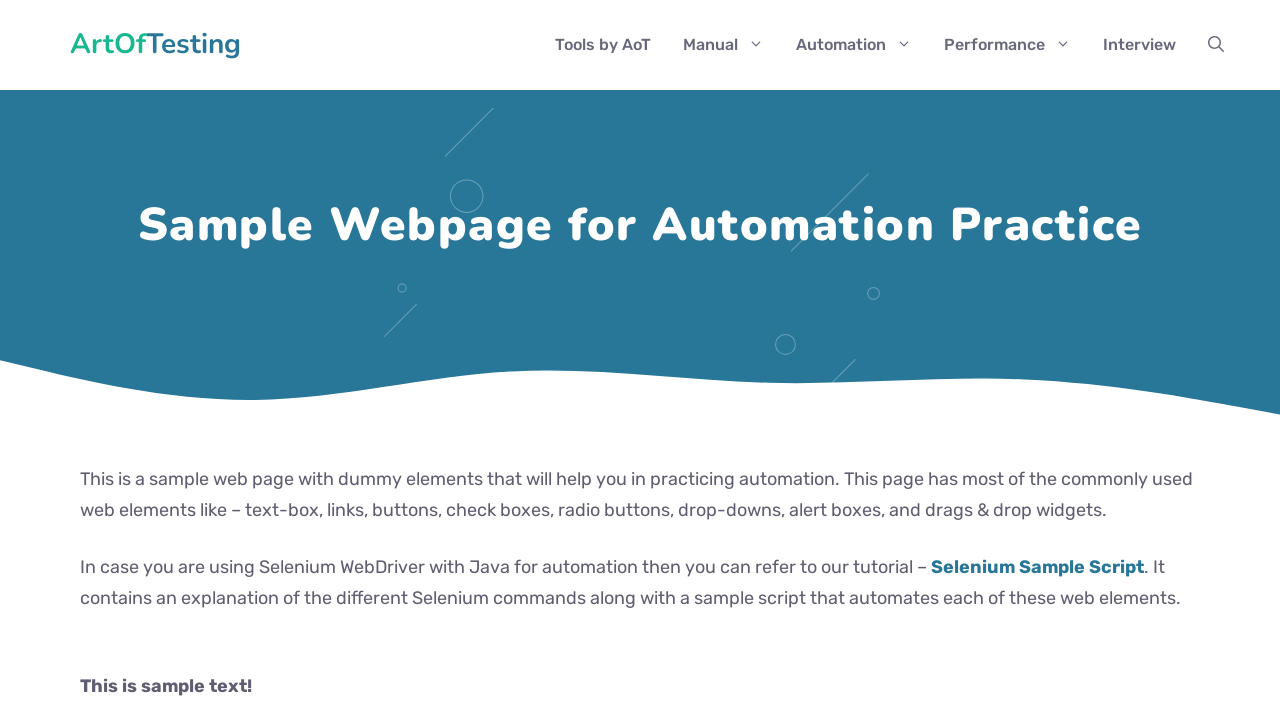

Found 2 checkboxes on the page
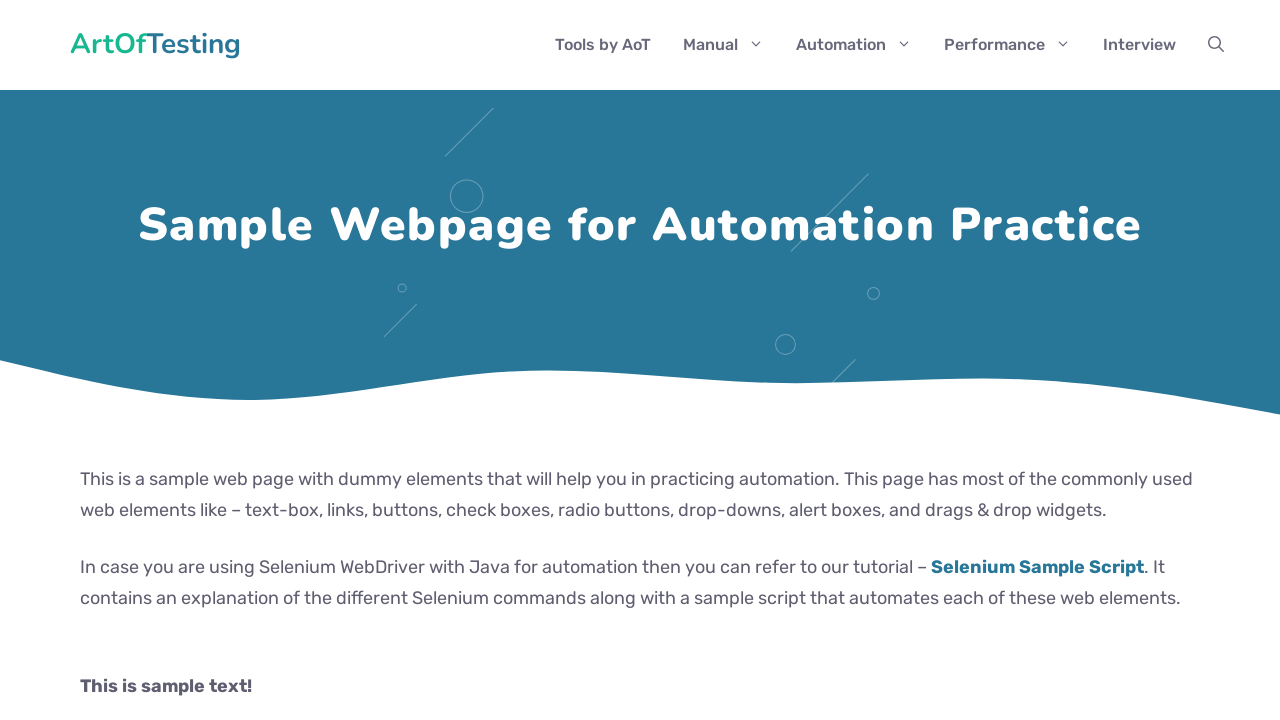

Checked checkbox 1 of 2 at (86, 360) on xpath=//input[@type='checkbox'] >> nth=0
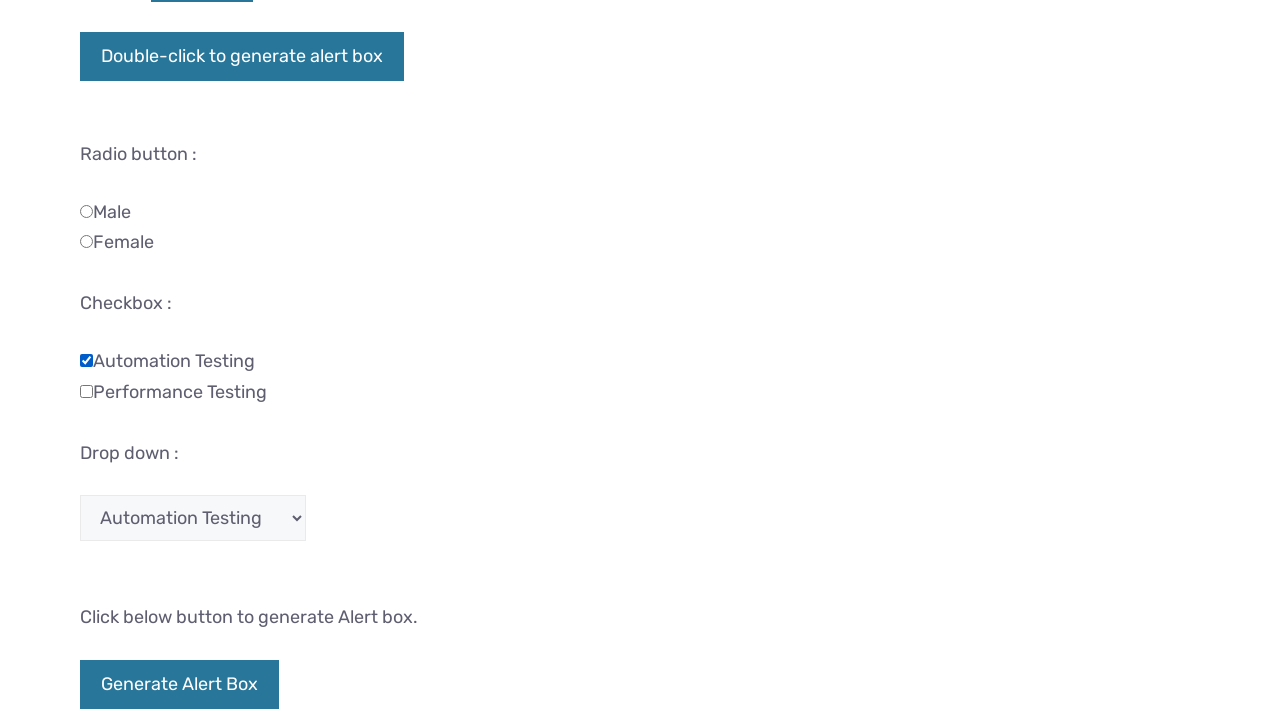

Checked checkbox 2 of 2 at (86, 391) on xpath=//input[@type='checkbox'] >> nth=1
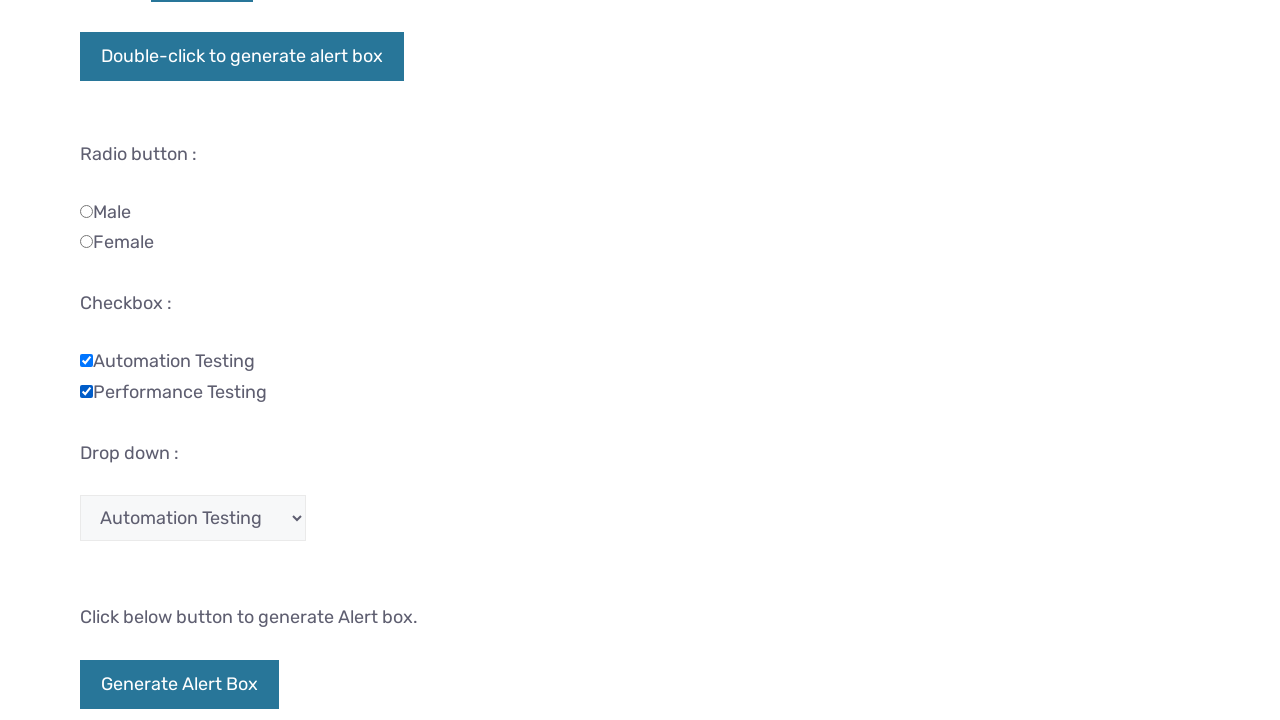

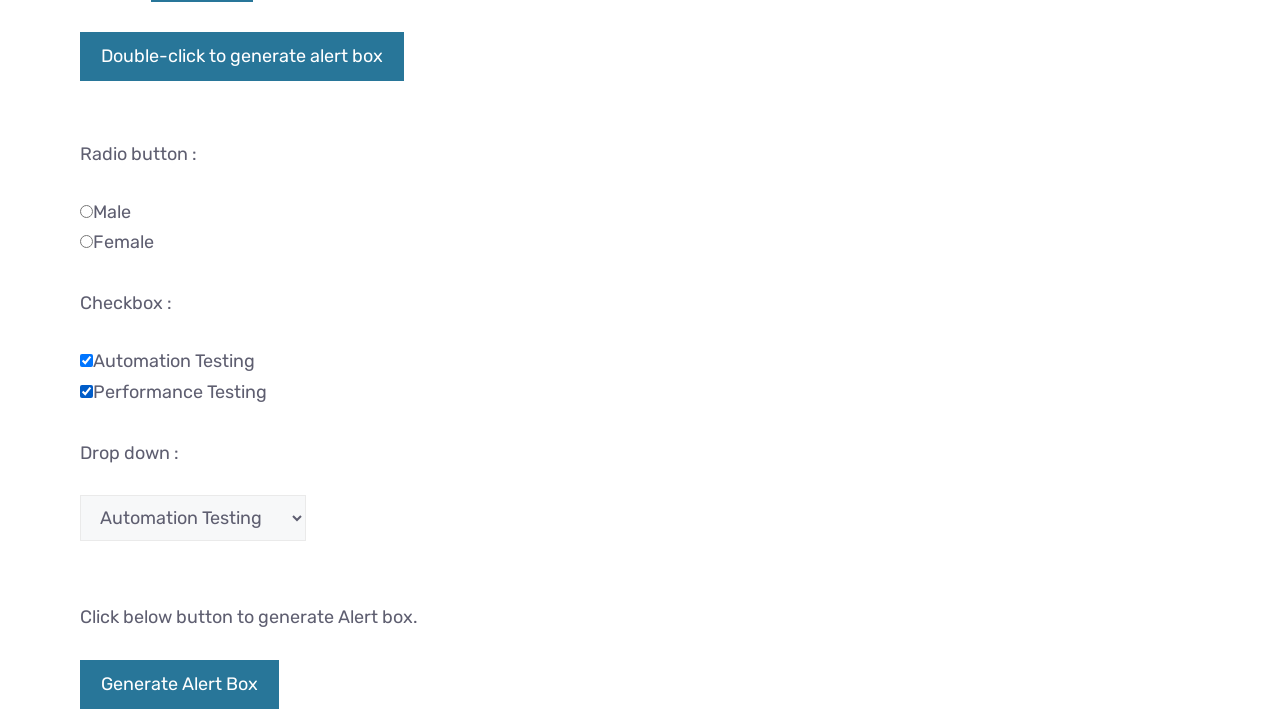